Tests explicit wait functionality on a Selenium practice page by clicking a button that triggers delayed text appearance, then verifying the "WebDriver" text element appears.

Starting URL: https://seleniumpractise.blogspot.com/2016/08/how-to-use-explicit-wait-in-selenium.html

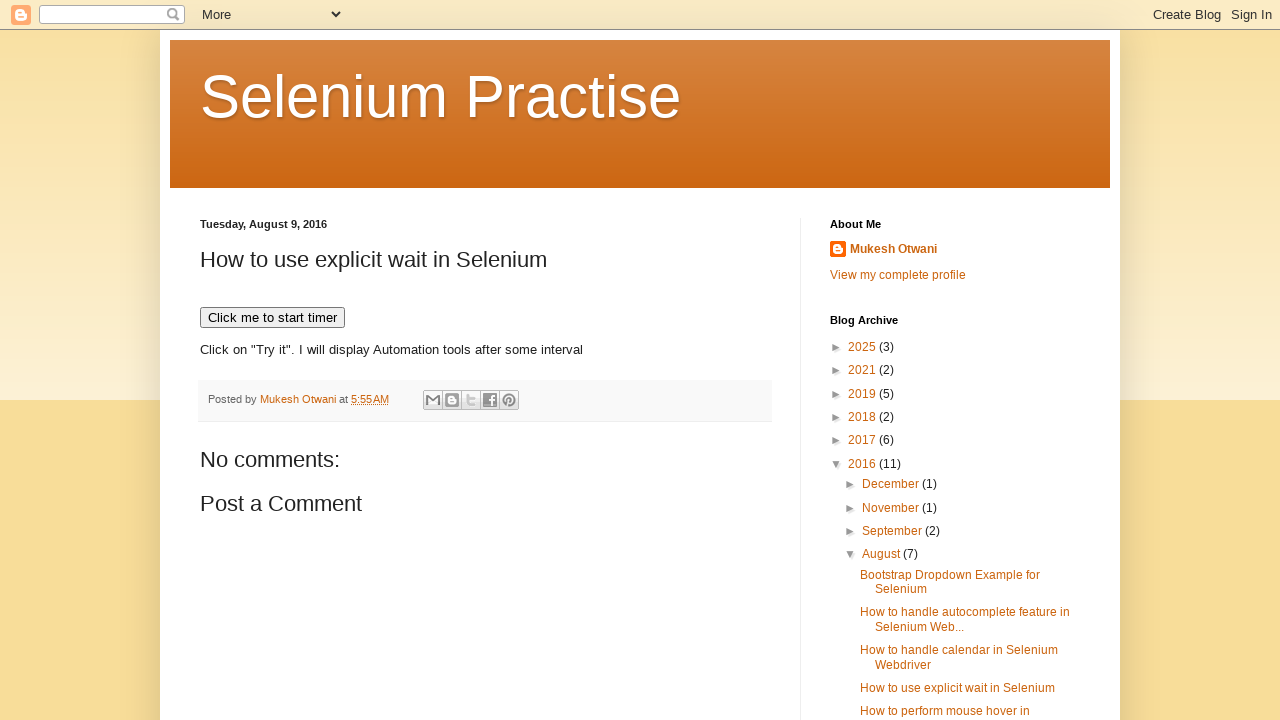

Navigated to Selenium practice page for explicit wait testing
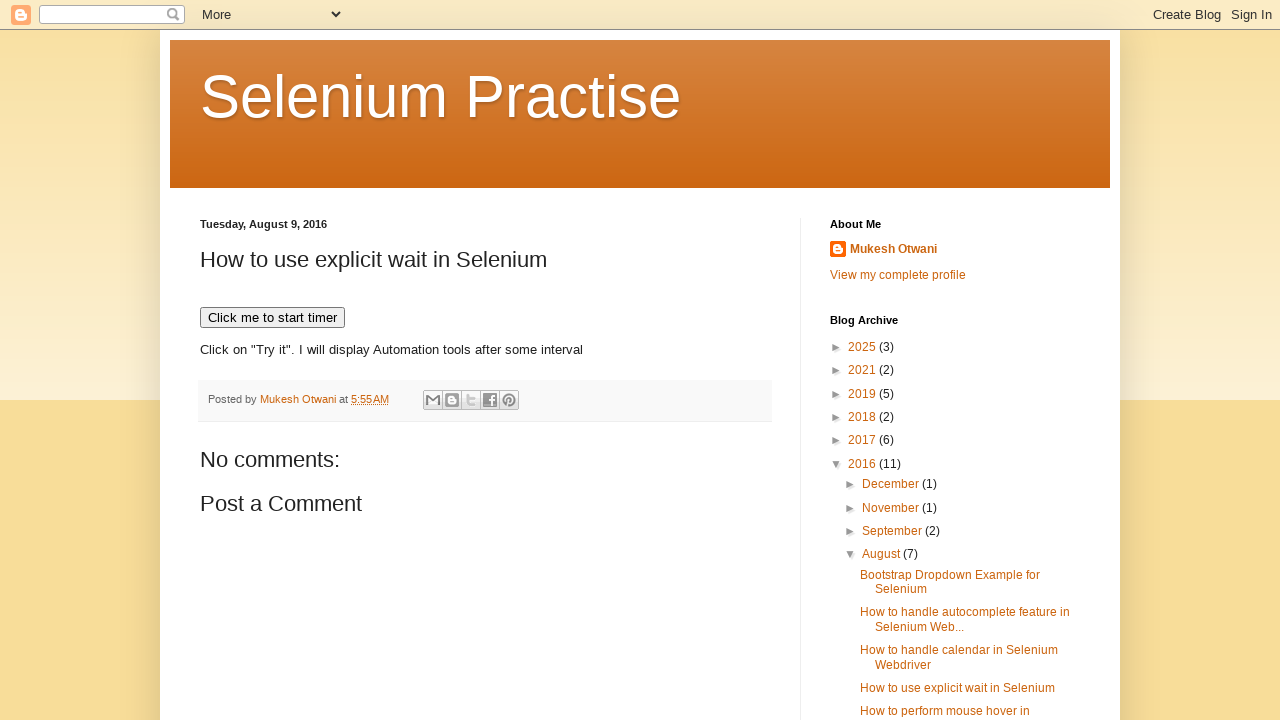

Clicked button to trigger delayed text appearance at (272, 318) on [onclick='timedText()']
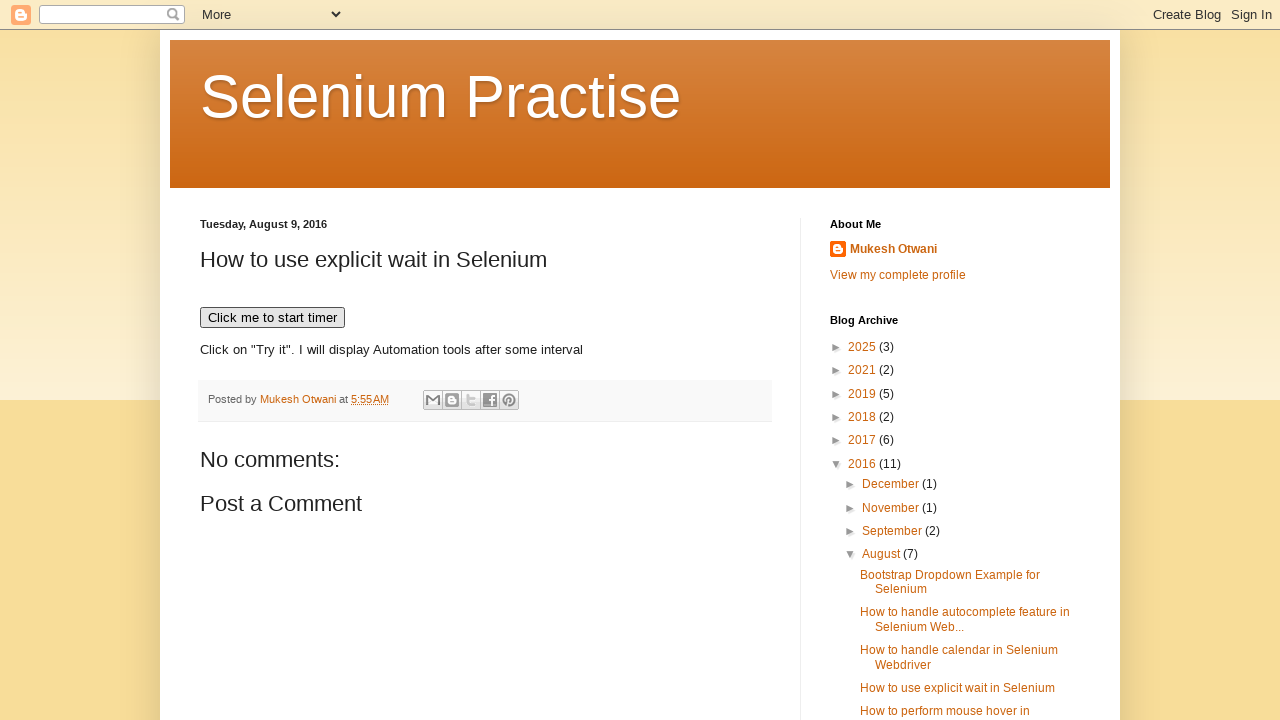

Verified 'WebDriver' text element appeared after explicit wait
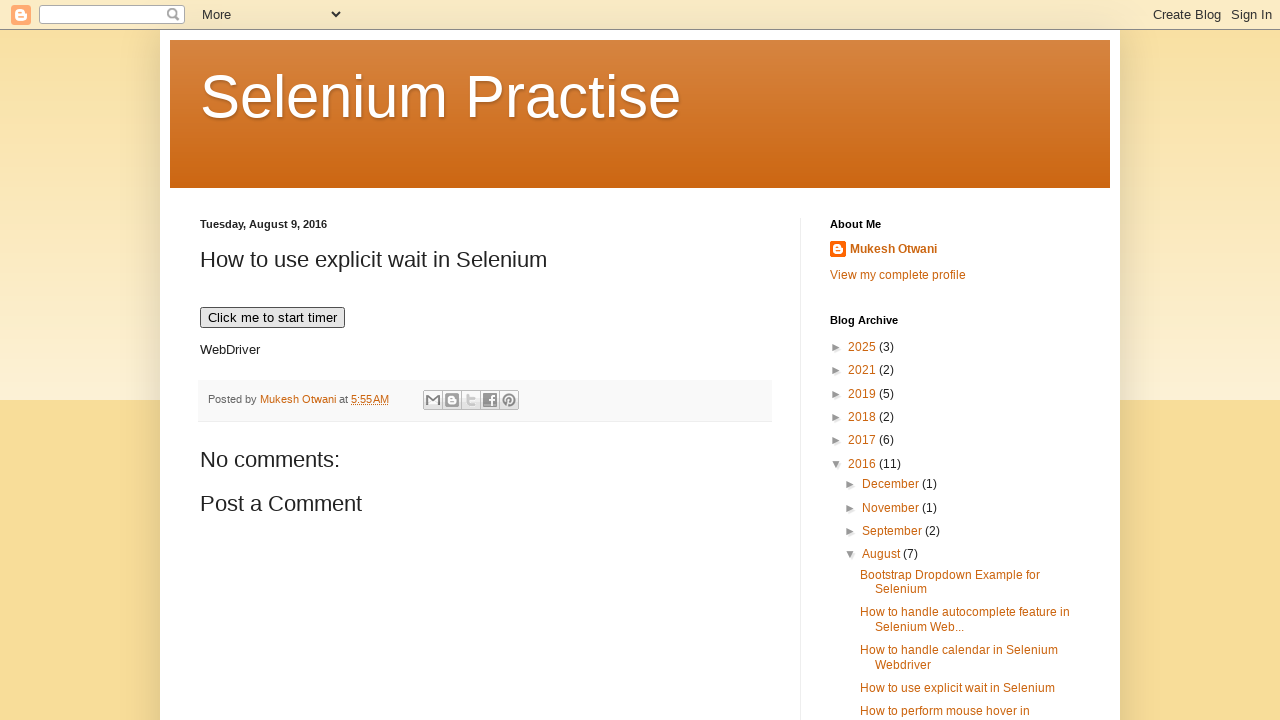

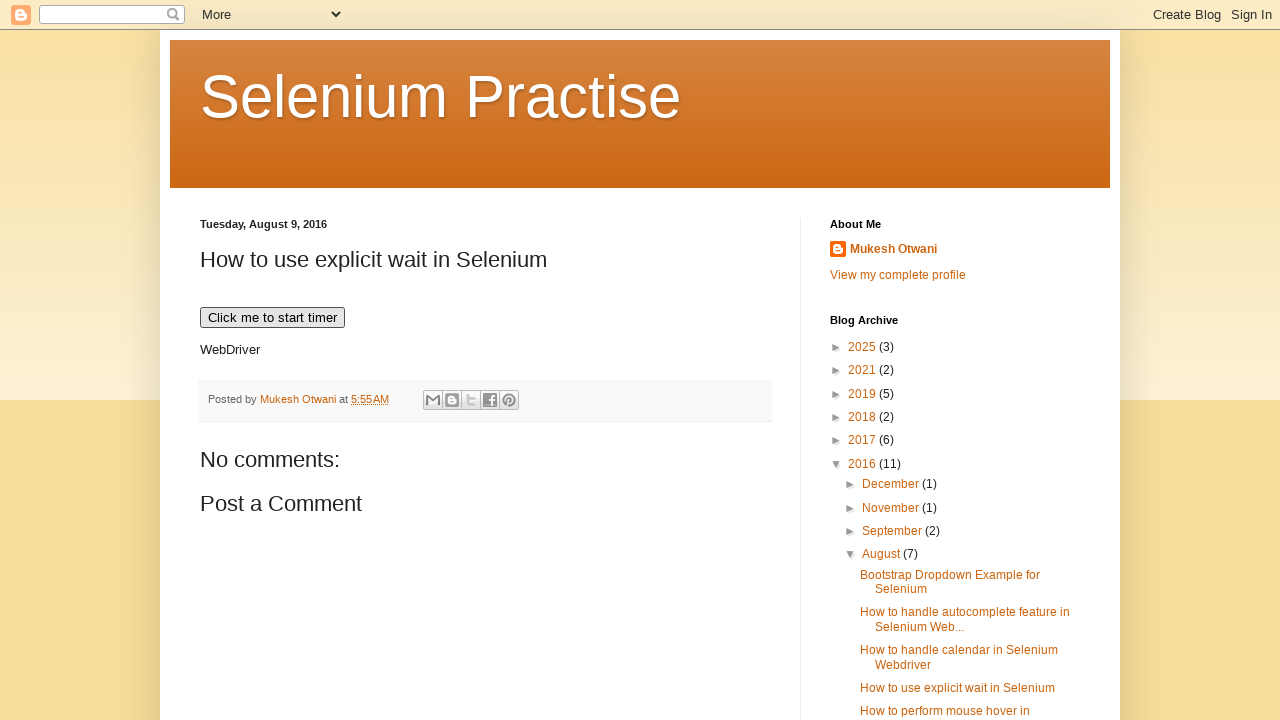